Adds a Samsung Galaxy S6 product to the shopping cart on demoblaze.com and accepts the confirmation alert

Starting URL: https://www.demoblaze.com/index.html

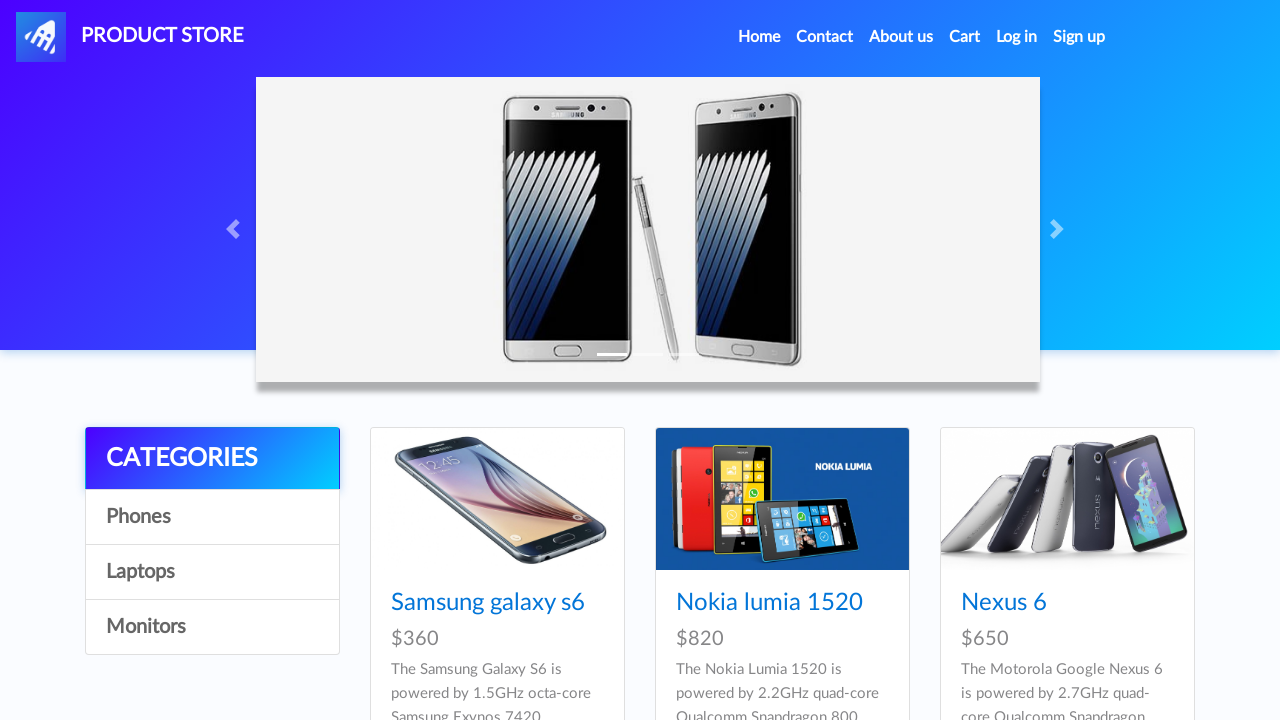

Waited for demoblaze.com page to load completely
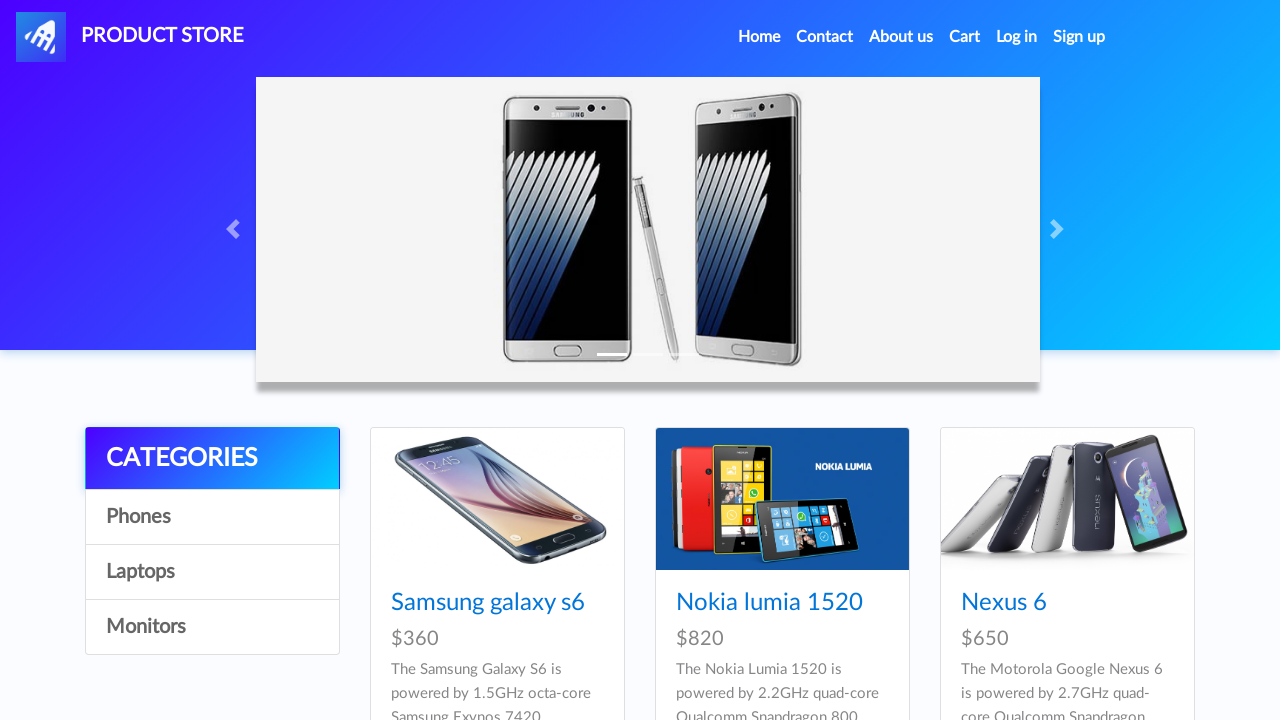

Clicked on Samsung Galaxy S6 product at (488, 603) on xpath=//a[contains(text(),'Samsung galaxy s6')]
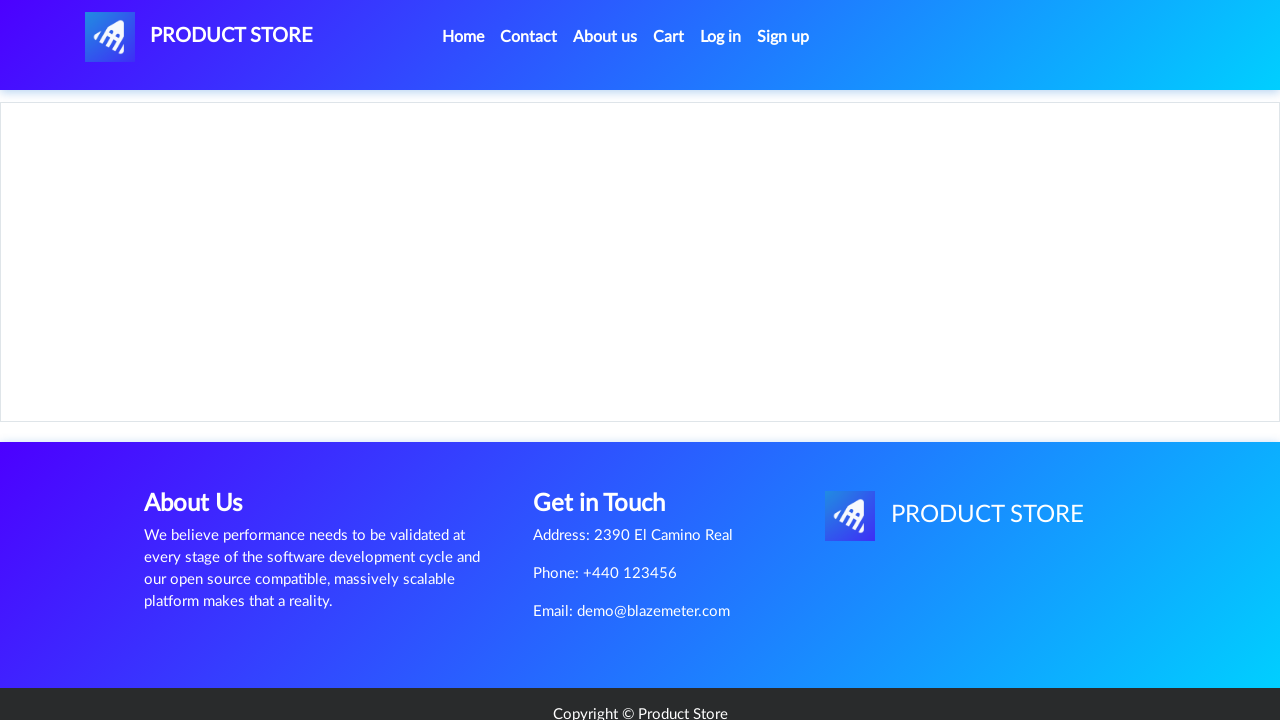

Waited for product page to load completely
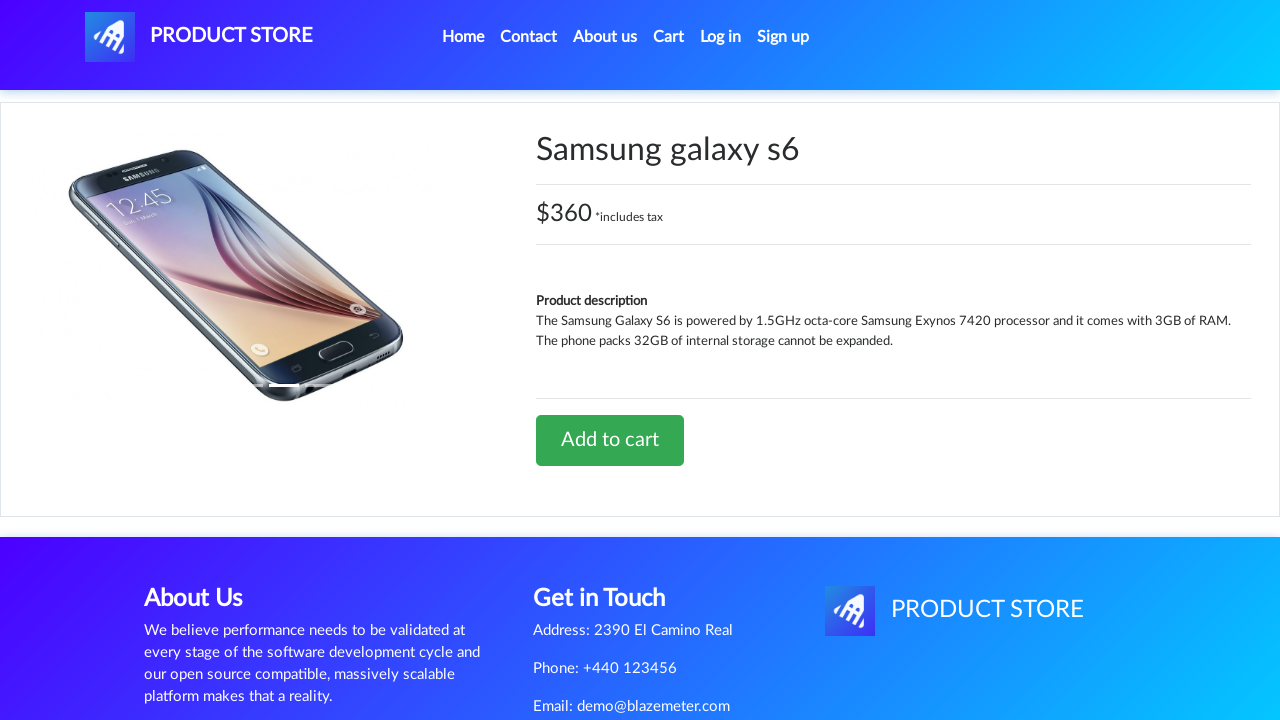

Clicked 'Add to cart' button at (610, 440) on xpath=//a[contains(text(),'Add to cart')]
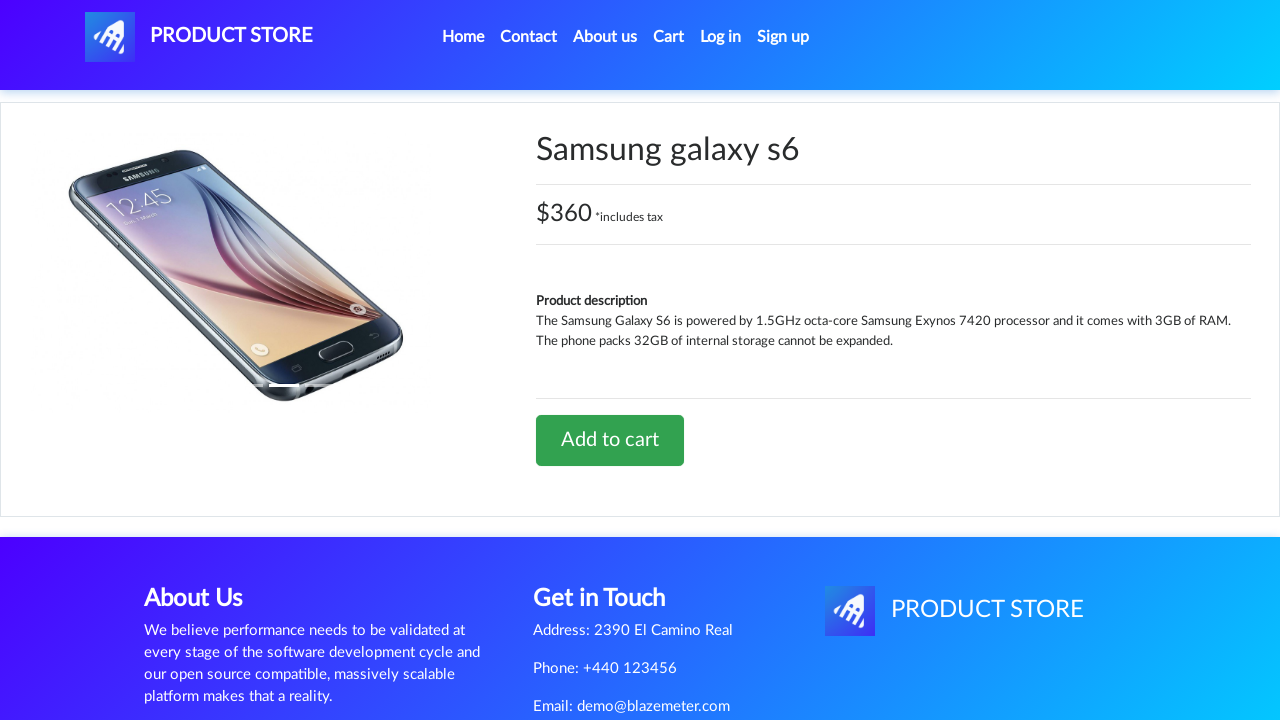

Set up dialog handler to accept confirmation alert
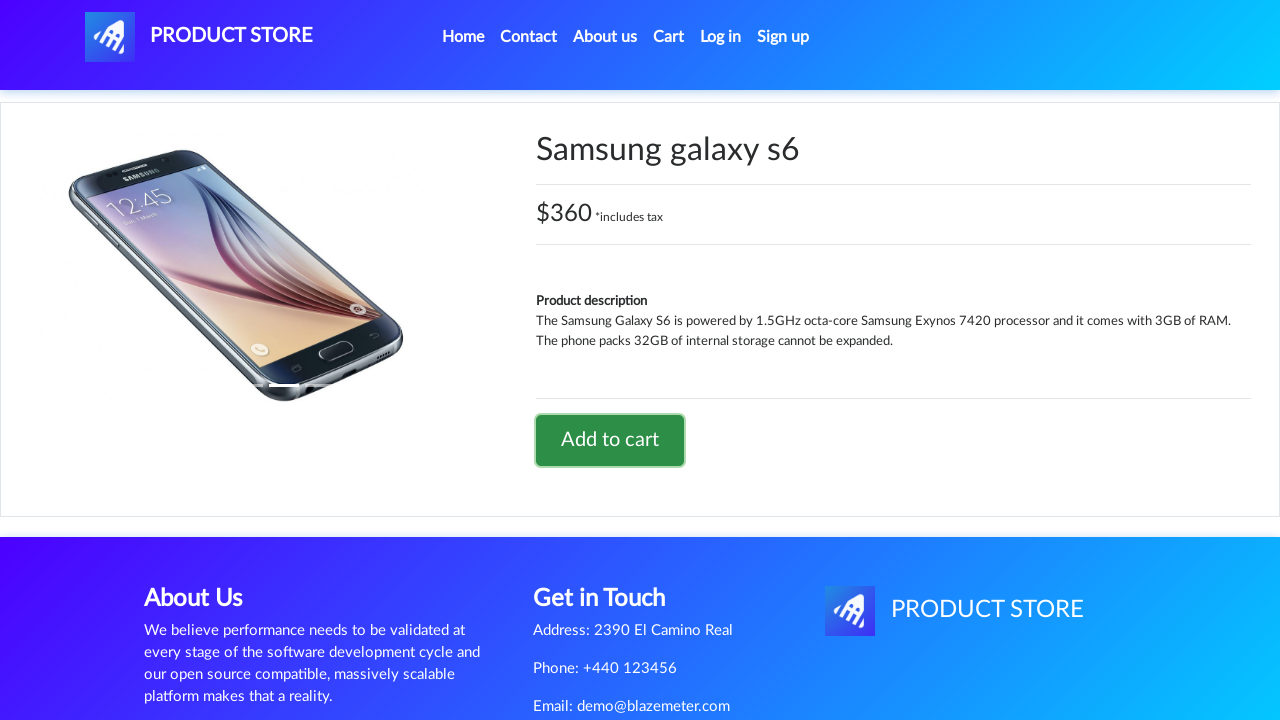

Waited 2 seconds for cart update to complete
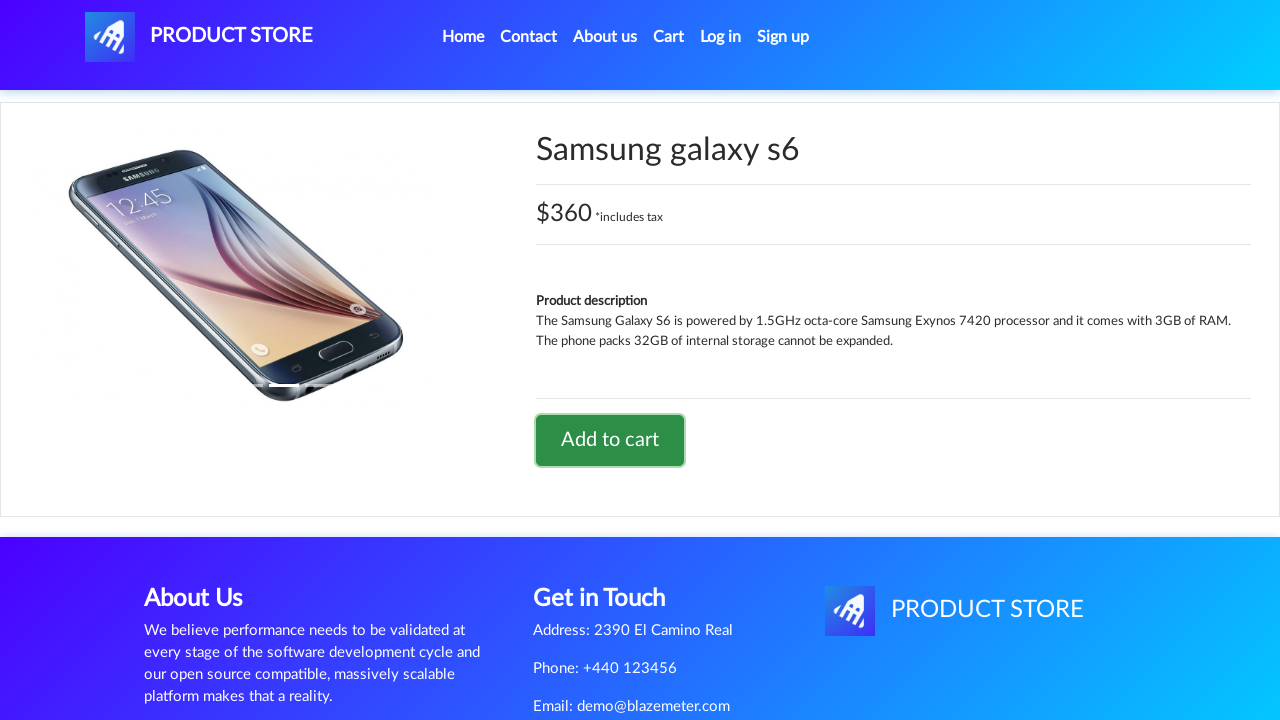

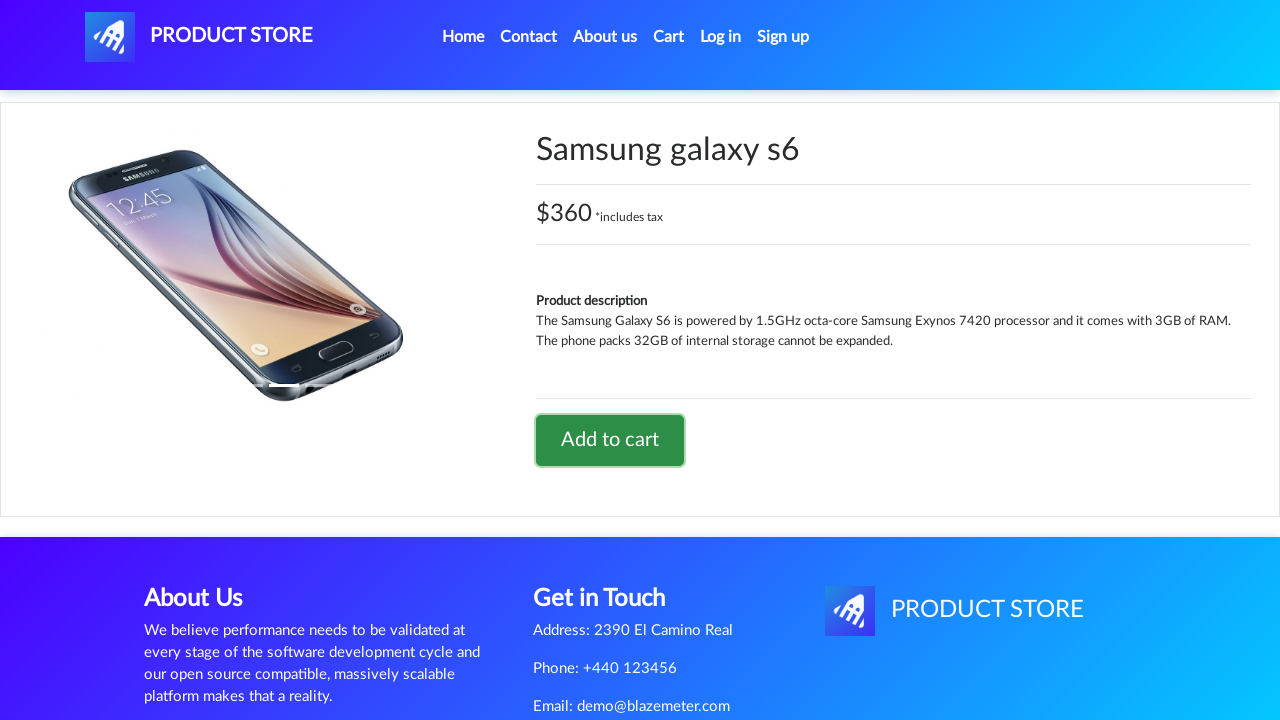